Tests that the complete all checkbox state updates when individual items are completed or cleared

Starting URL: https://demo.playwright.dev/todomvc

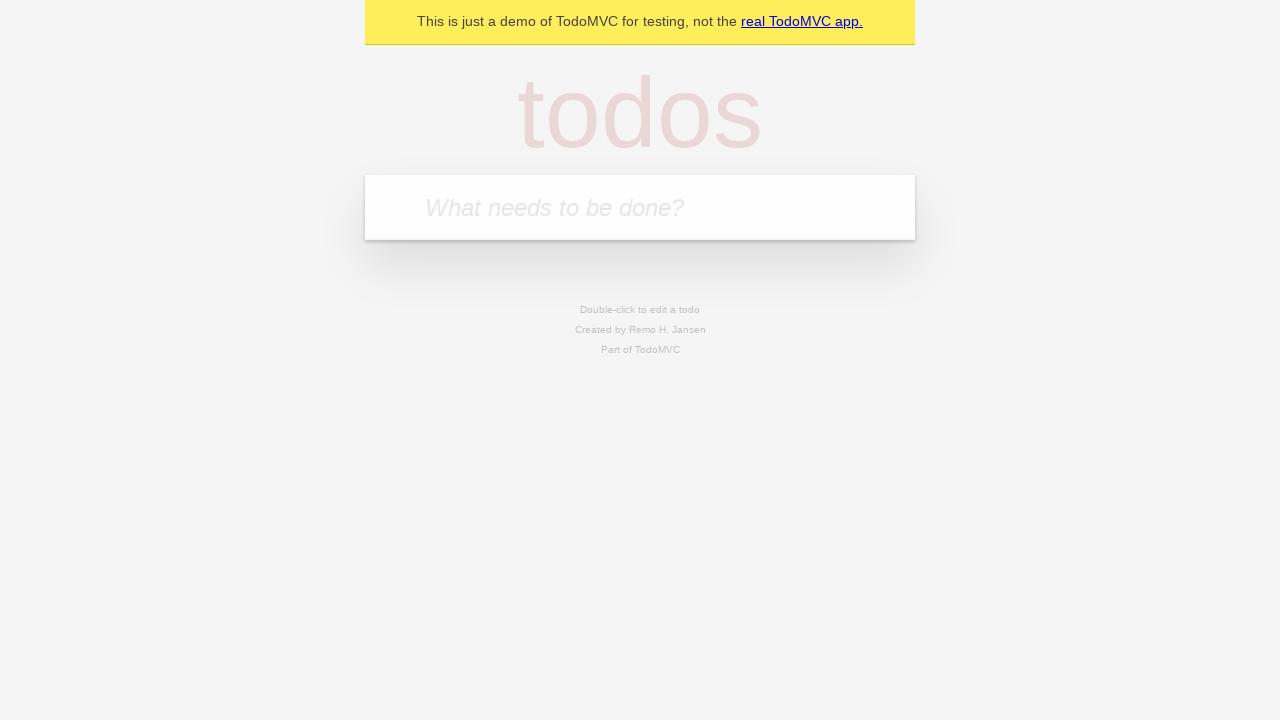

Filled todo input with 'buy some cheese' on internal:attr=[placeholder="What needs to be done?"i]
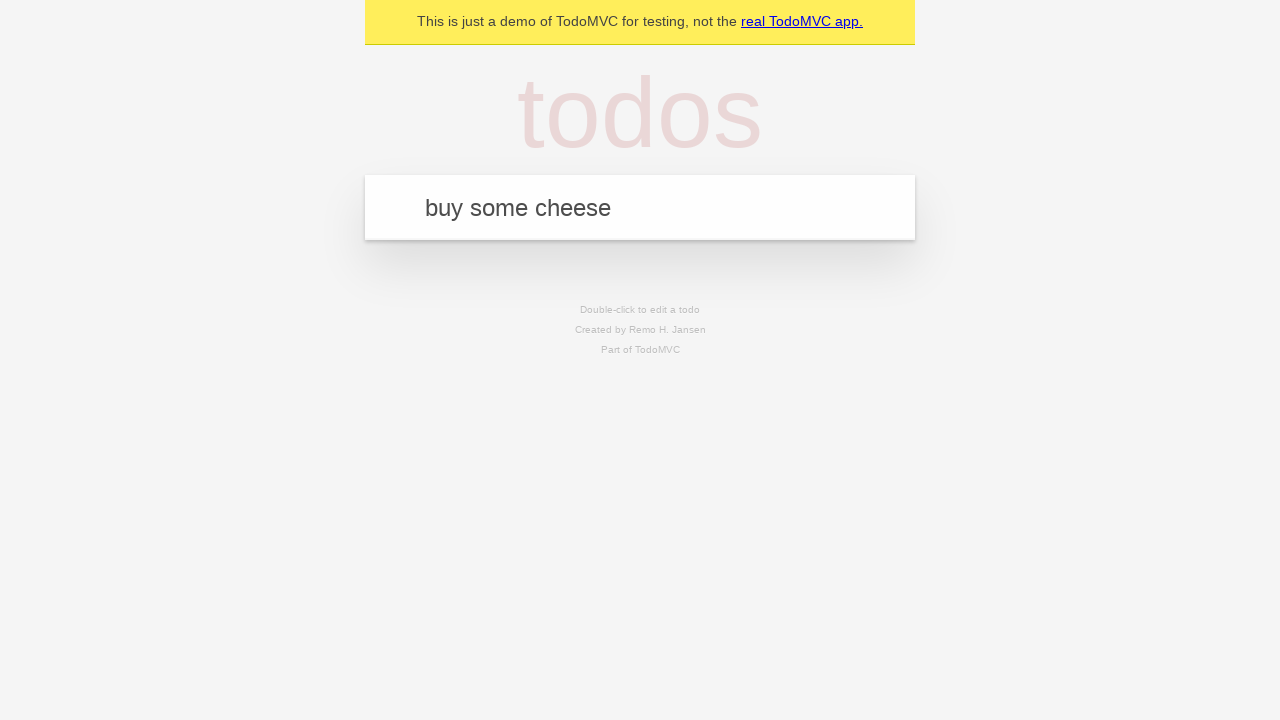

Pressed Enter to create first todo on internal:attr=[placeholder="What needs to be done?"i]
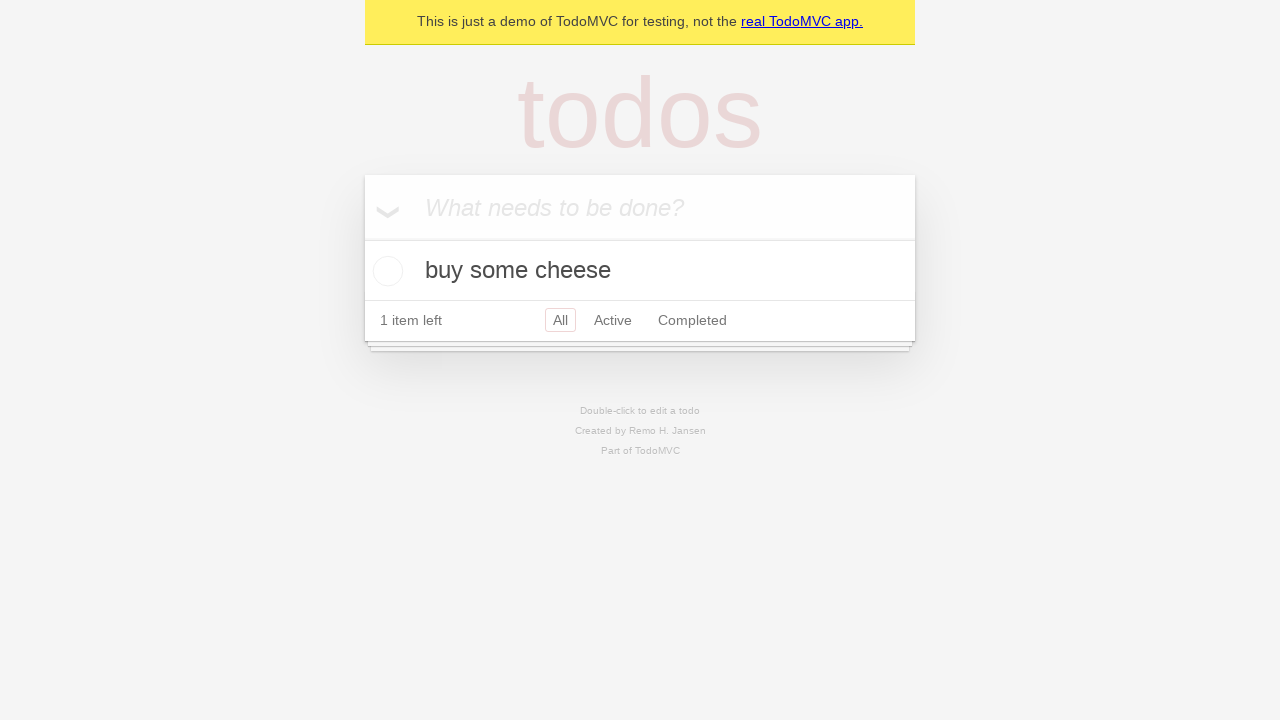

Filled todo input with 'feed the cat' on internal:attr=[placeholder="What needs to be done?"i]
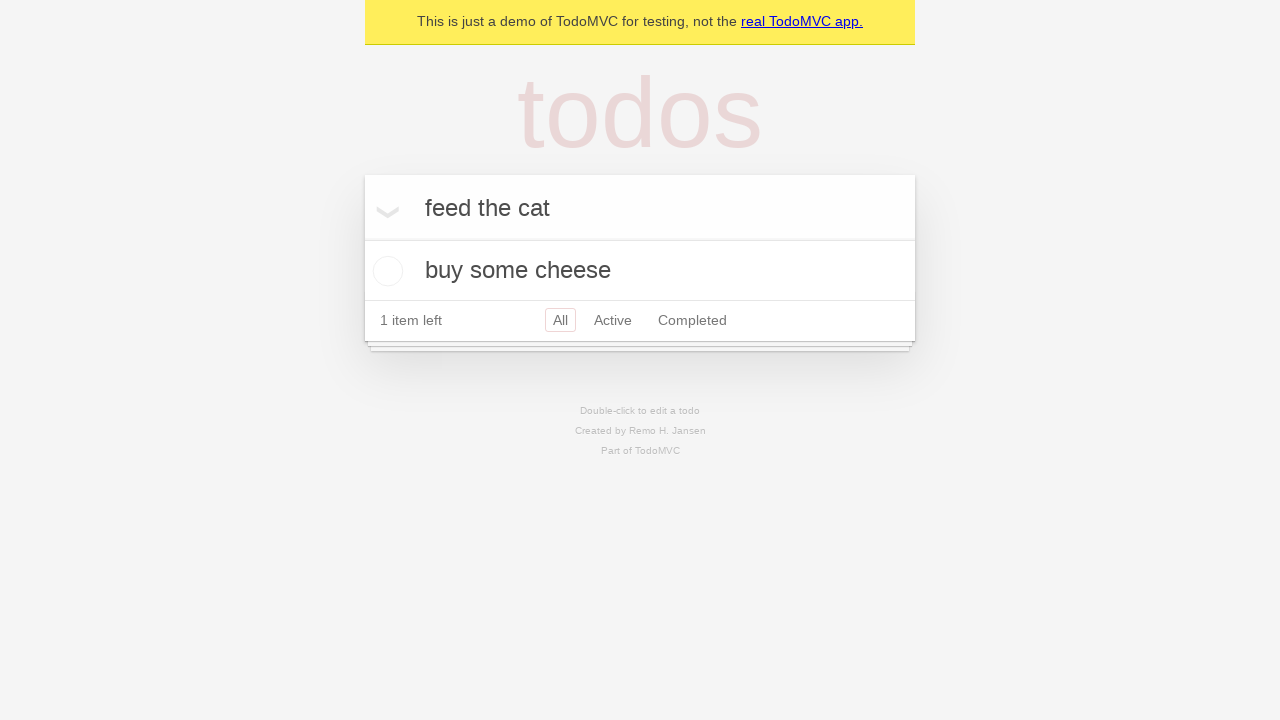

Pressed Enter to create second todo on internal:attr=[placeholder="What needs to be done?"i]
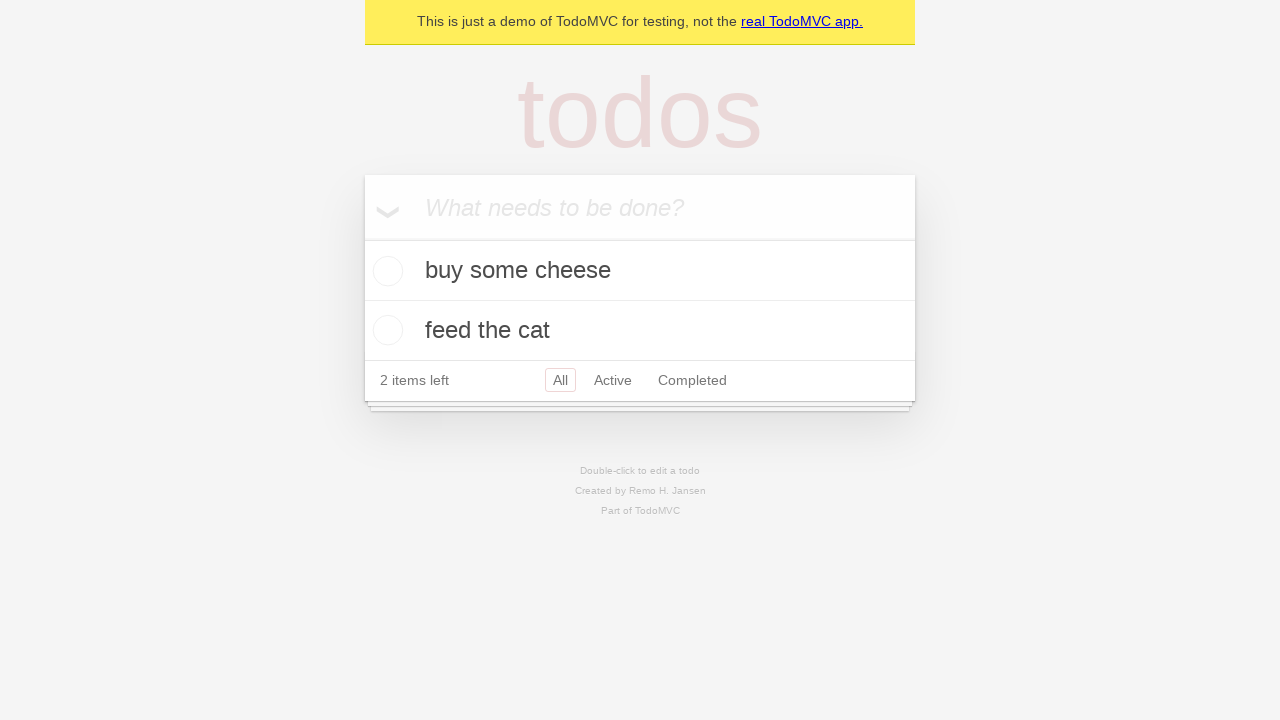

Filled todo input with 'book a doctors appointment' on internal:attr=[placeholder="What needs to be done?"i]
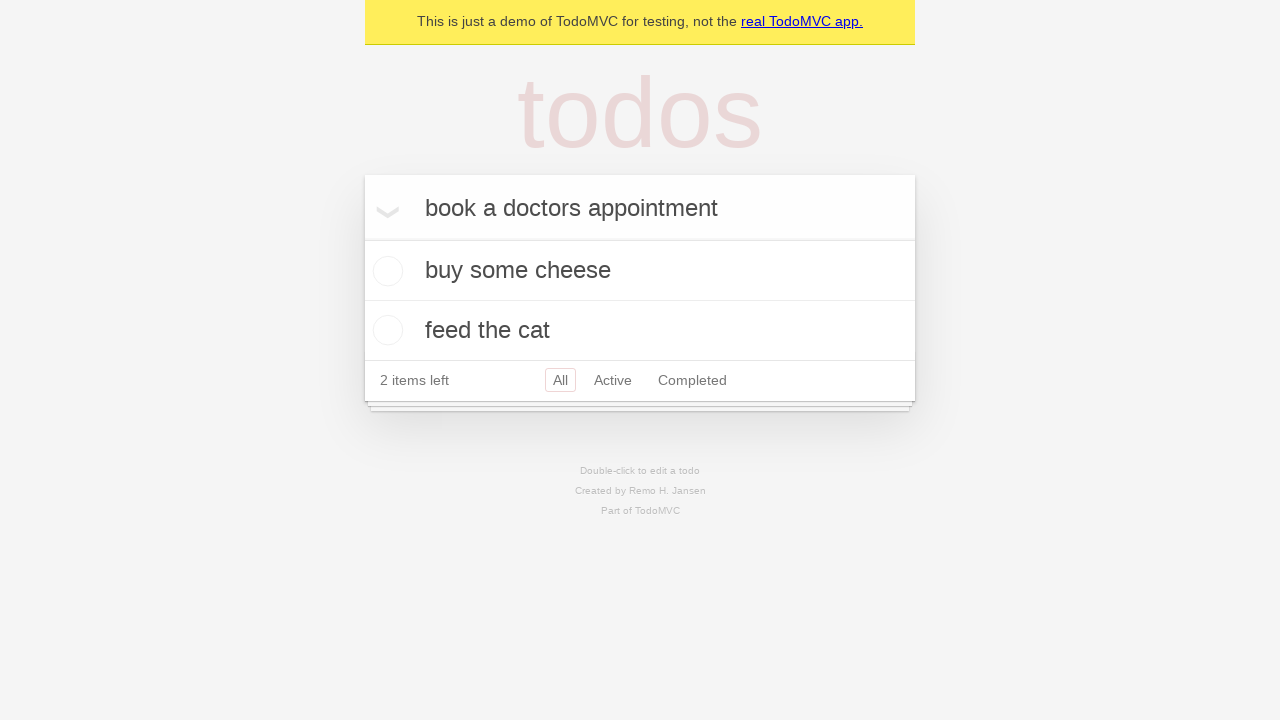

Pressed Enter to create third todo on internal:attr=[placeholder="What needs to be done?"i]
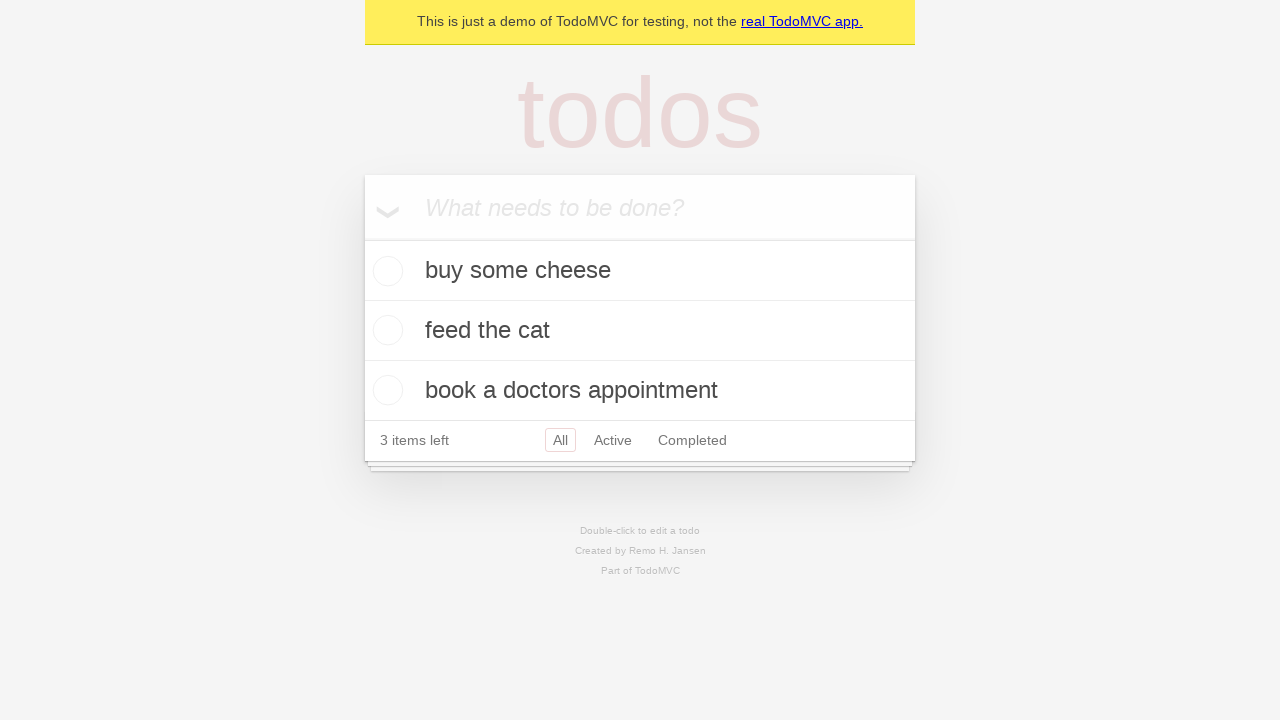

Clicked 'Mark all as complete' checkbox to check all todos at (362, 238) on internal:label="Mark all as complete"i
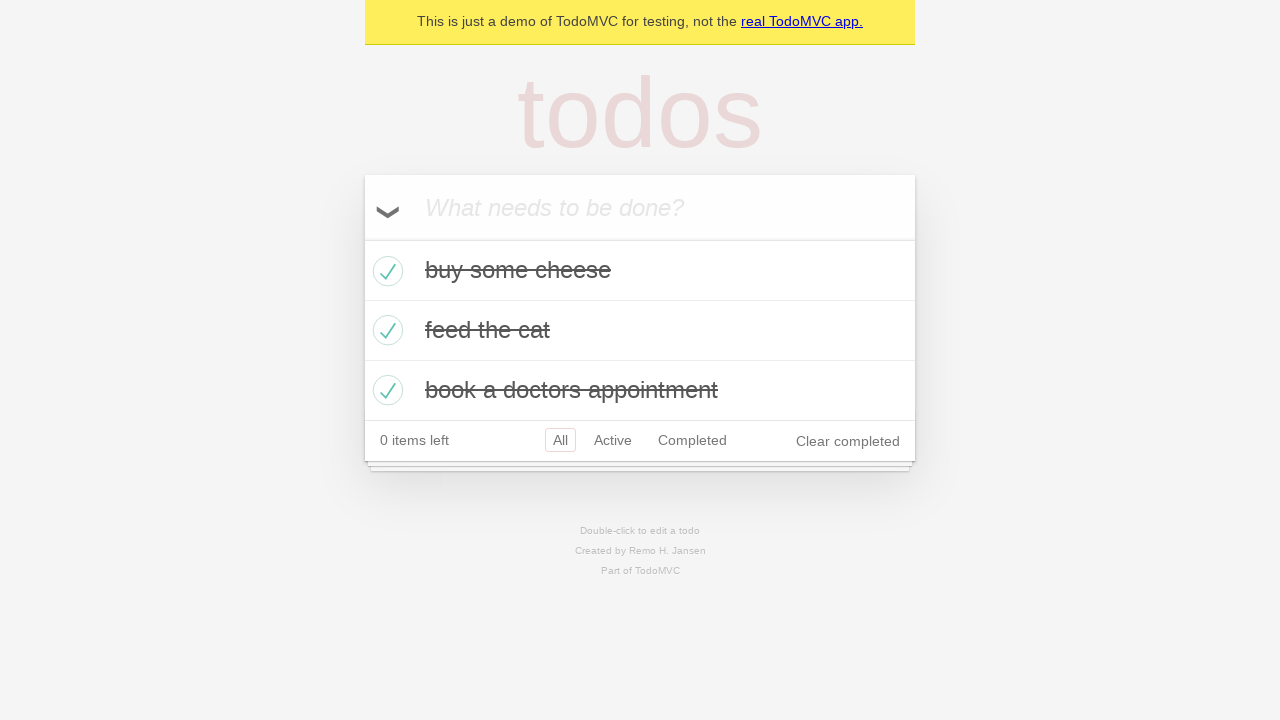

Unchecked the first todo item at (385, 271) on [data-testid='todo-item'] >> nth=0 >> internal:role=checkbox
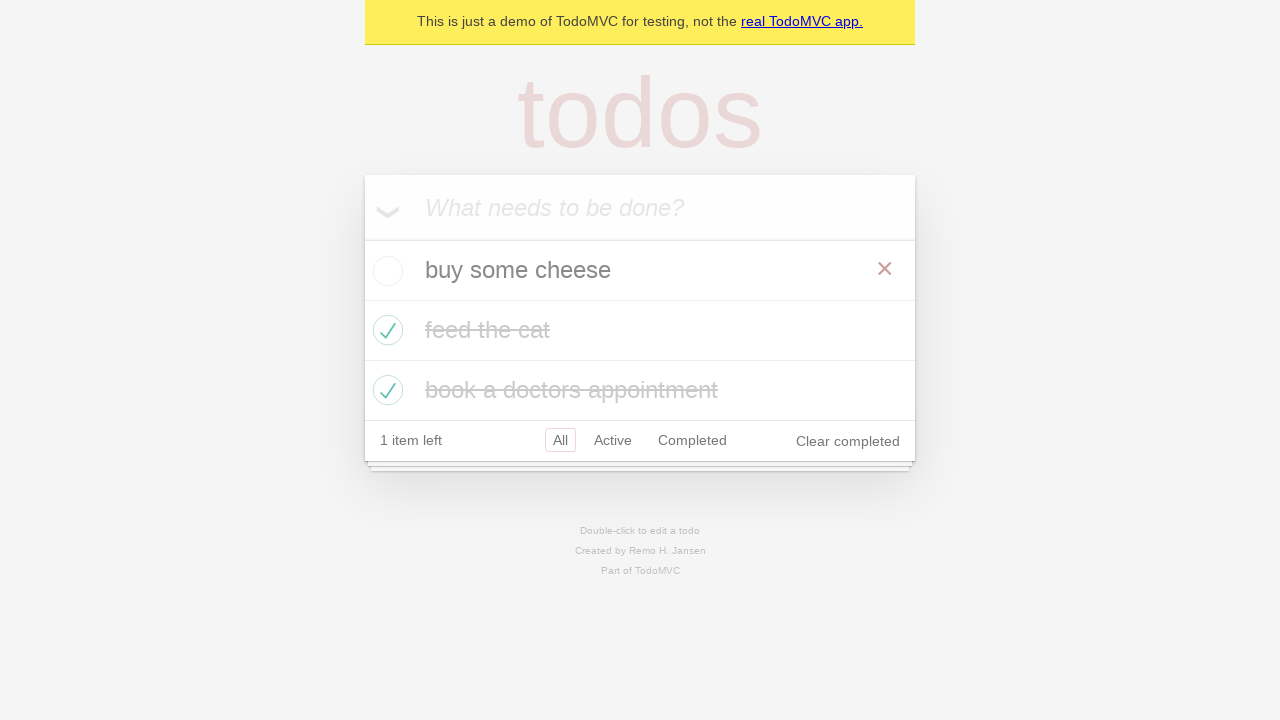

Re-checked the first todo item at (385, 271) on [data-testid='todo-item'] >> nth=0 >> internal:role=checkbox
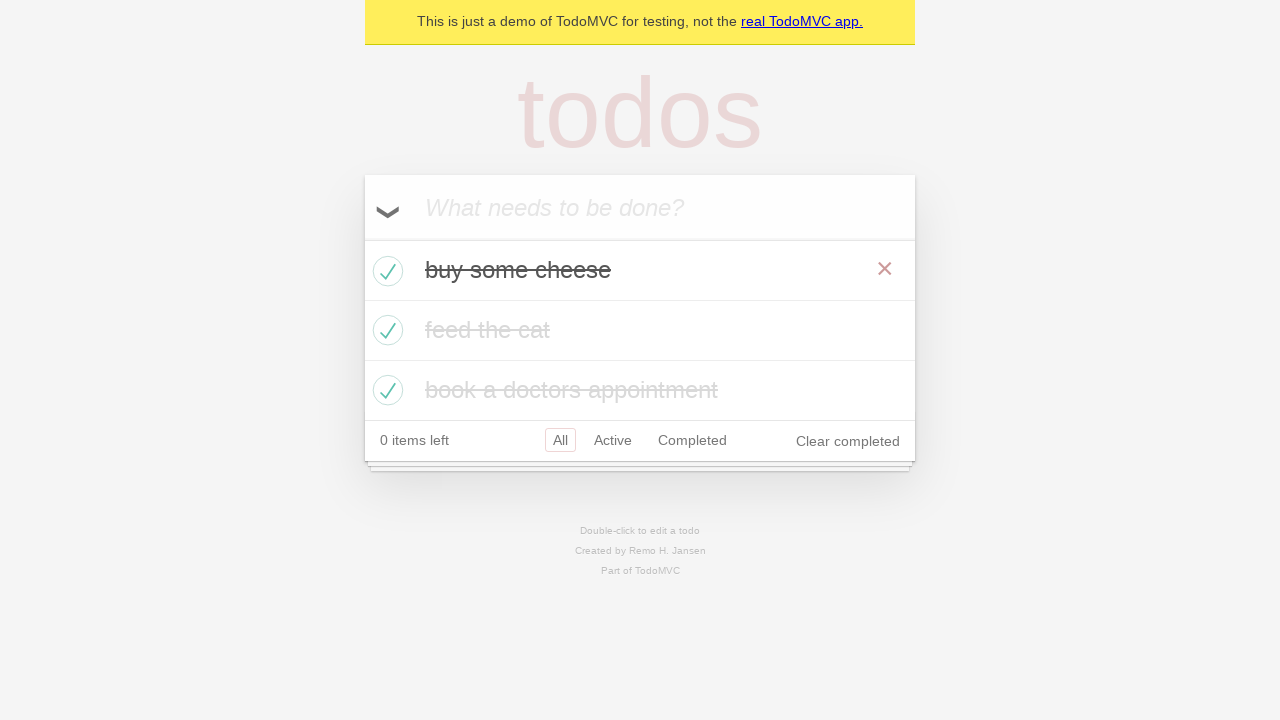

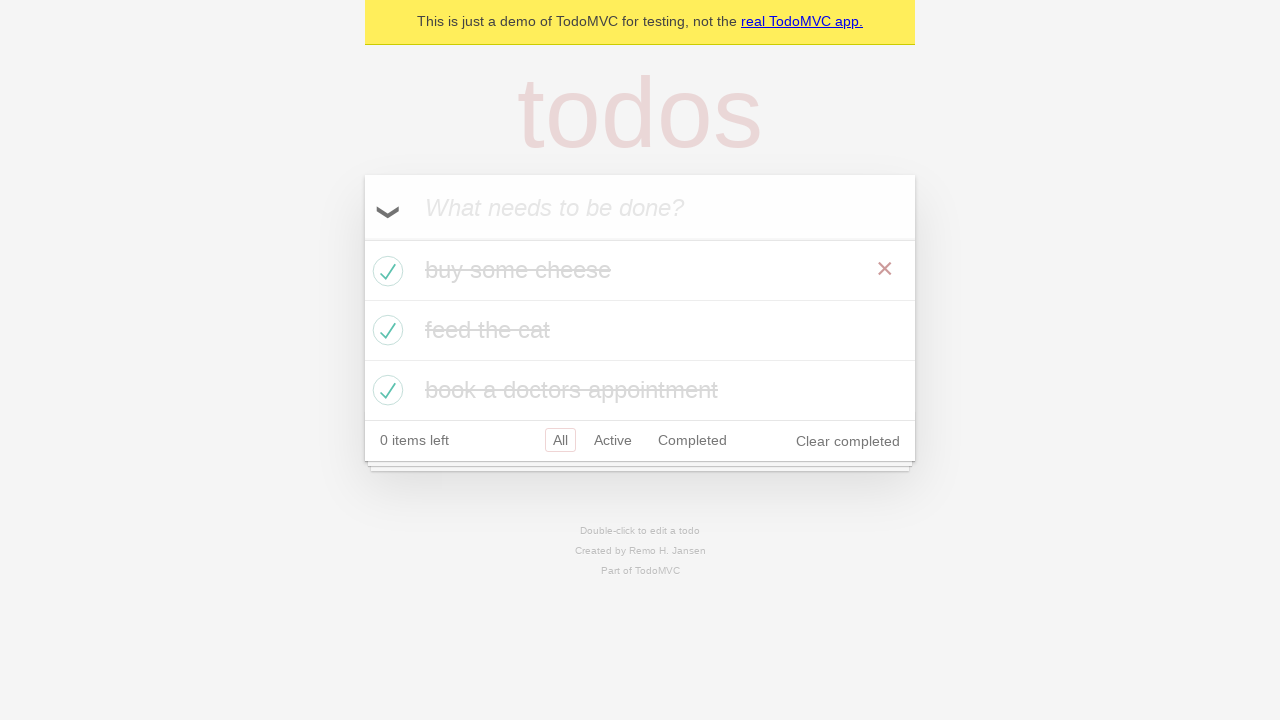